Tests file download functionality by clicking on a download link and verifying the file is downloaded successfully

Starting URL: https://testcenter.techproeducation.com/index.php?page=file-download

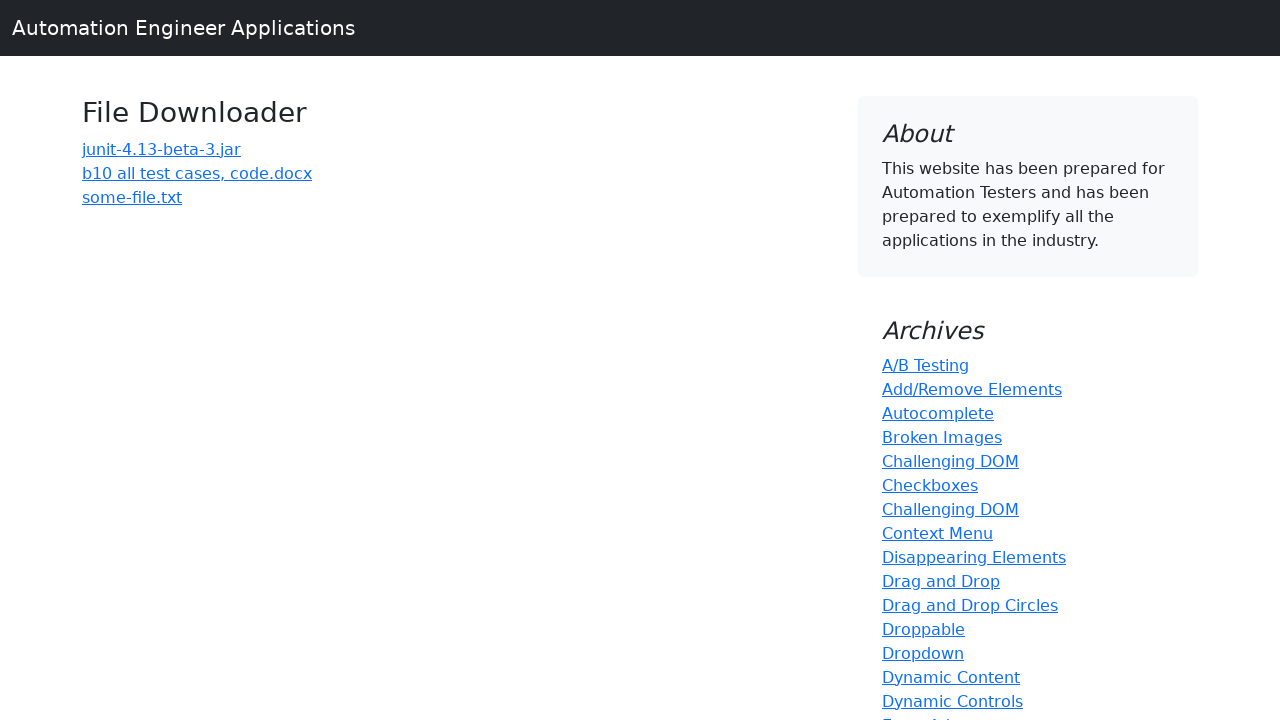

Navigated to file download test page
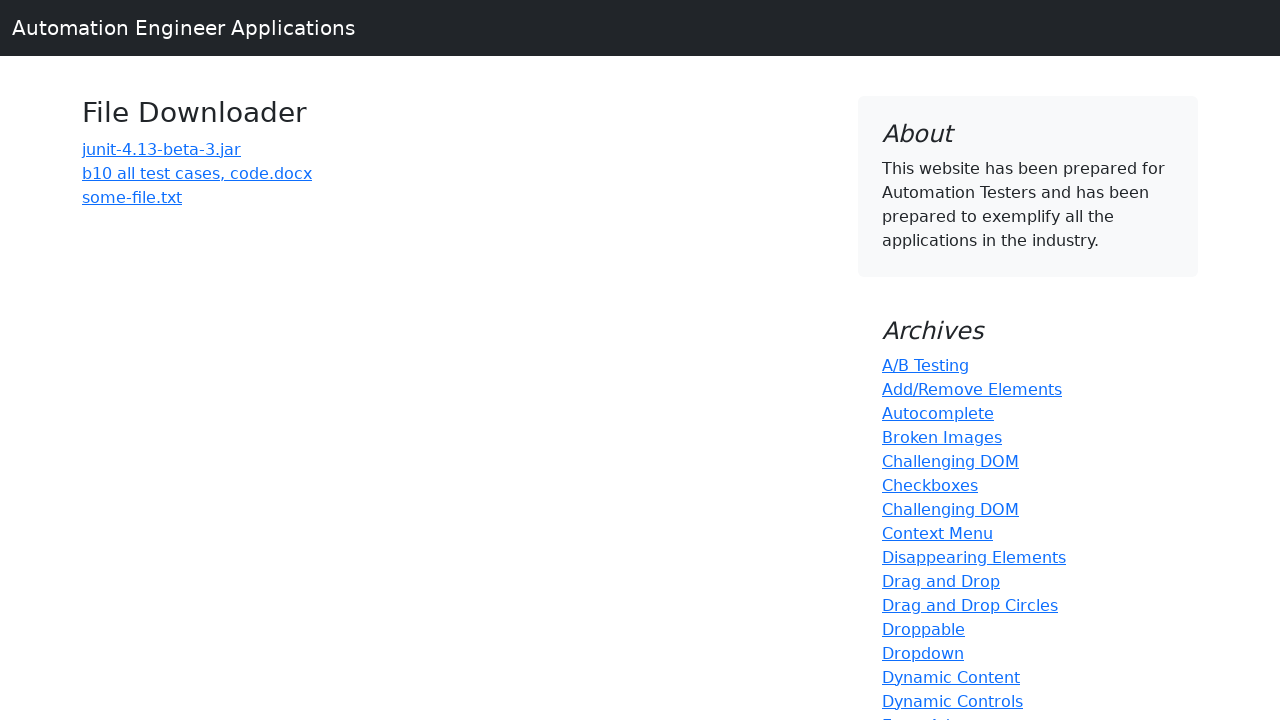

Clicked on 'b10 all test cases' download link at (197, 173) on a:has-text('b10 all test cases')
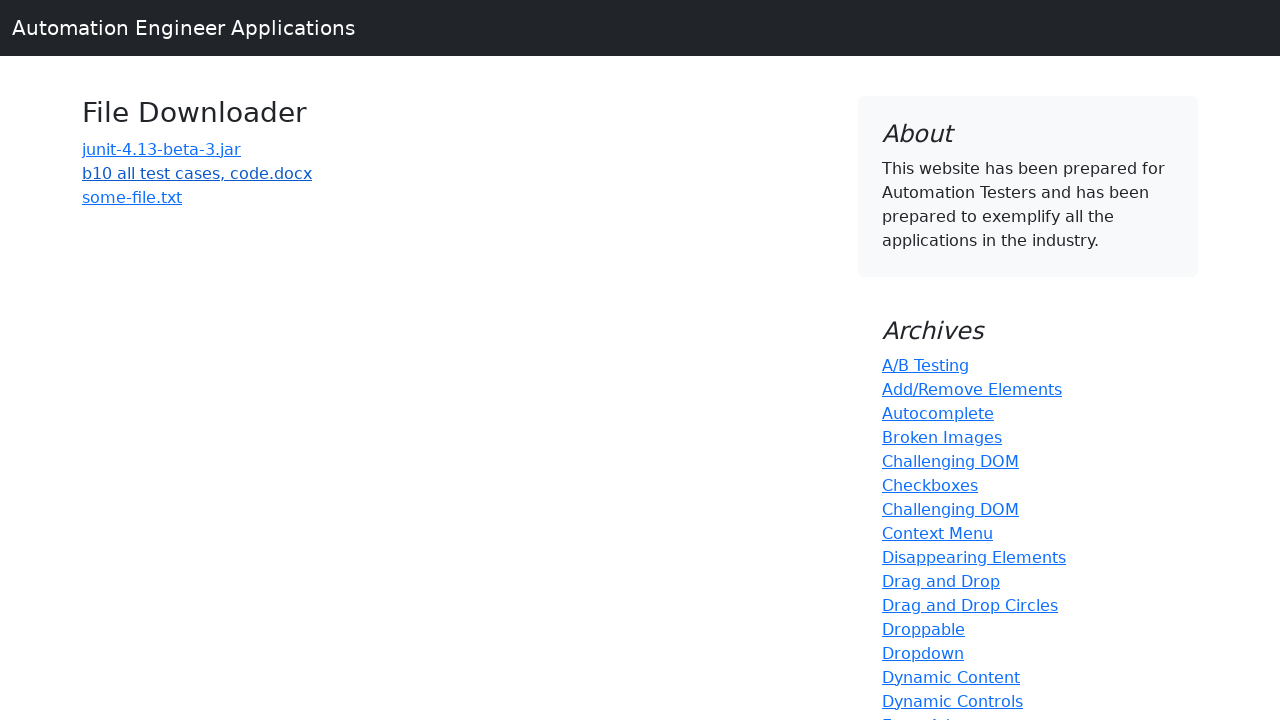

Waited 3 seconds for file download to complete
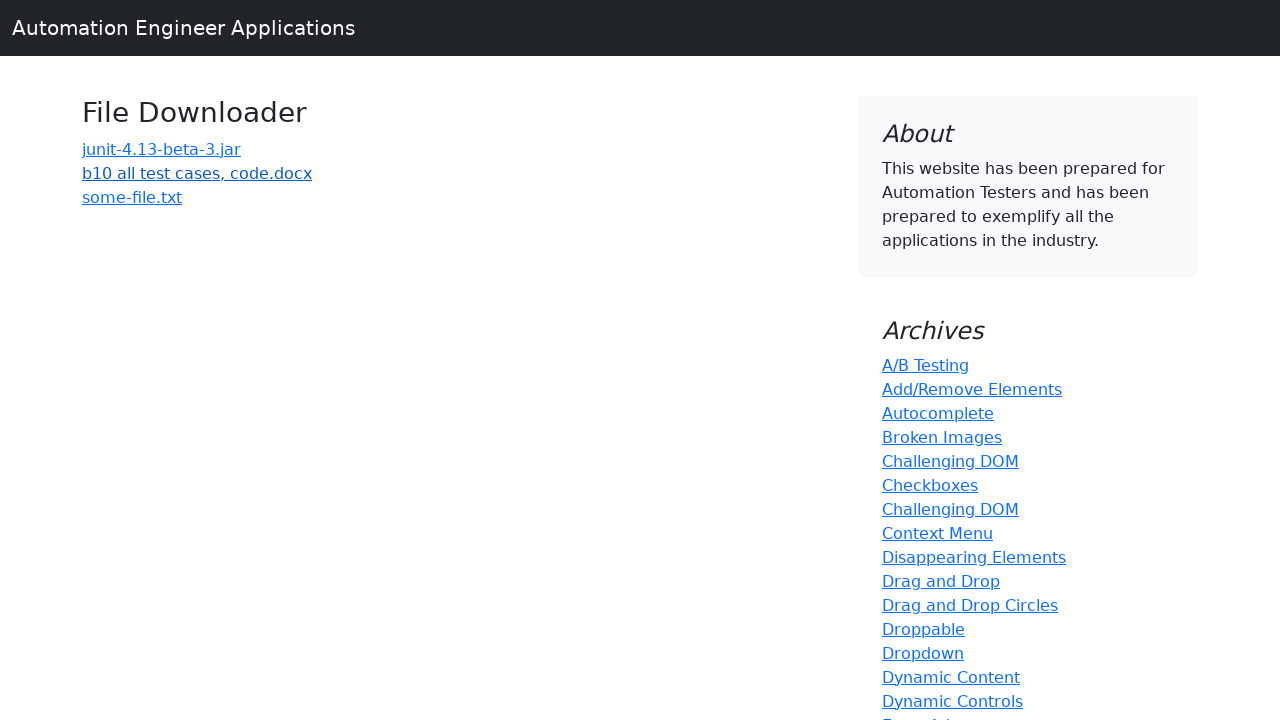

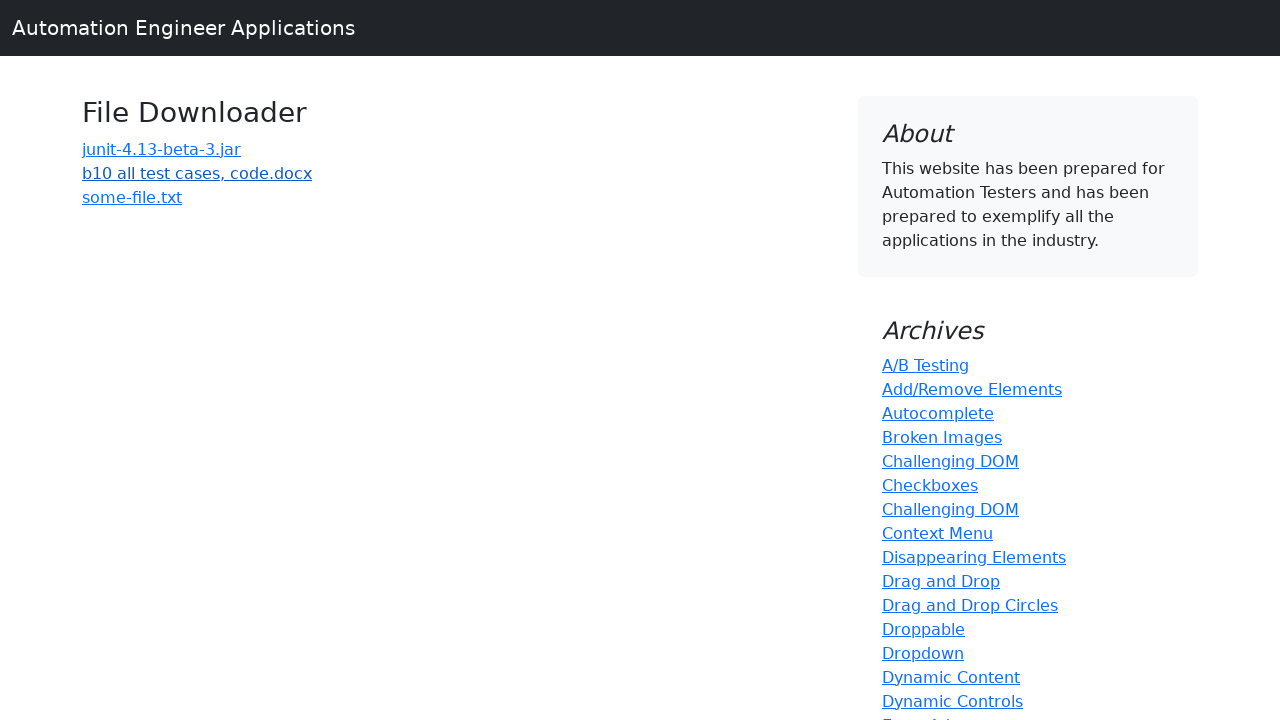